Tests the passenger selector dropdown on SpiceJet airline booking website by clicking to open the dropdown and incrementing the adult passenger count 3 times using a loop.

Starting URL: https://www.spicejet.com/

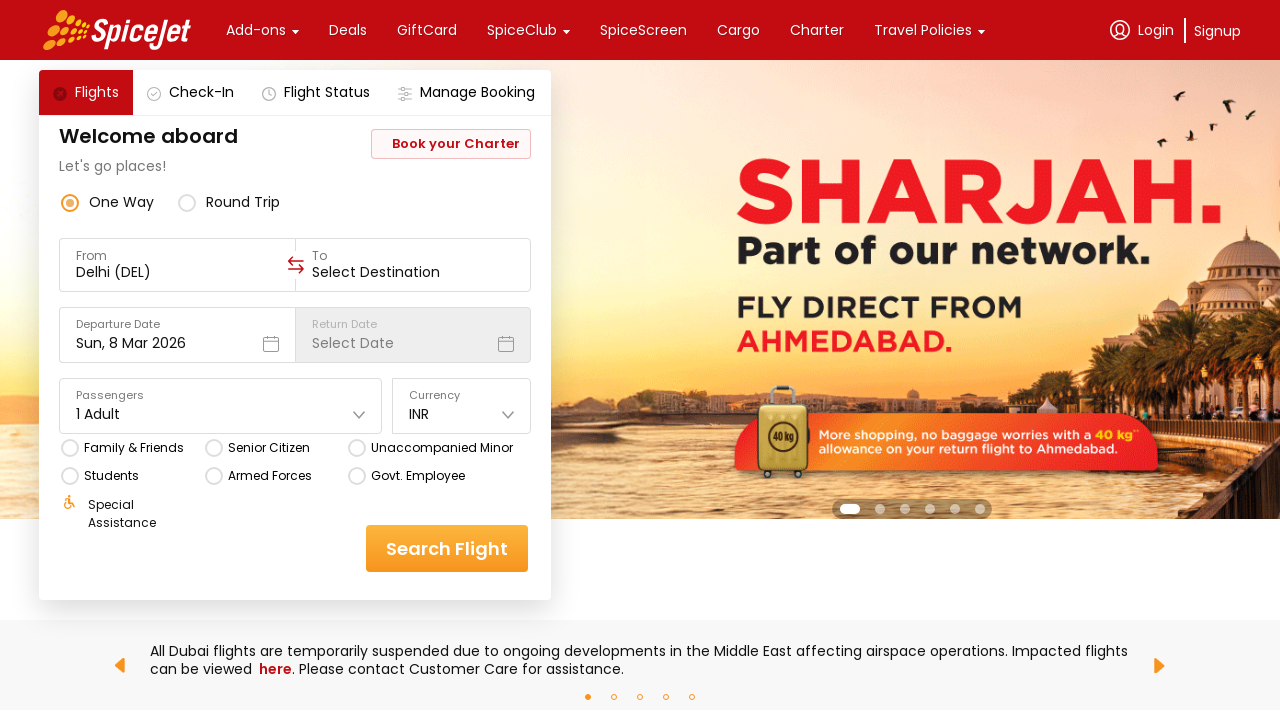

Waited for page to load (networkidle state)
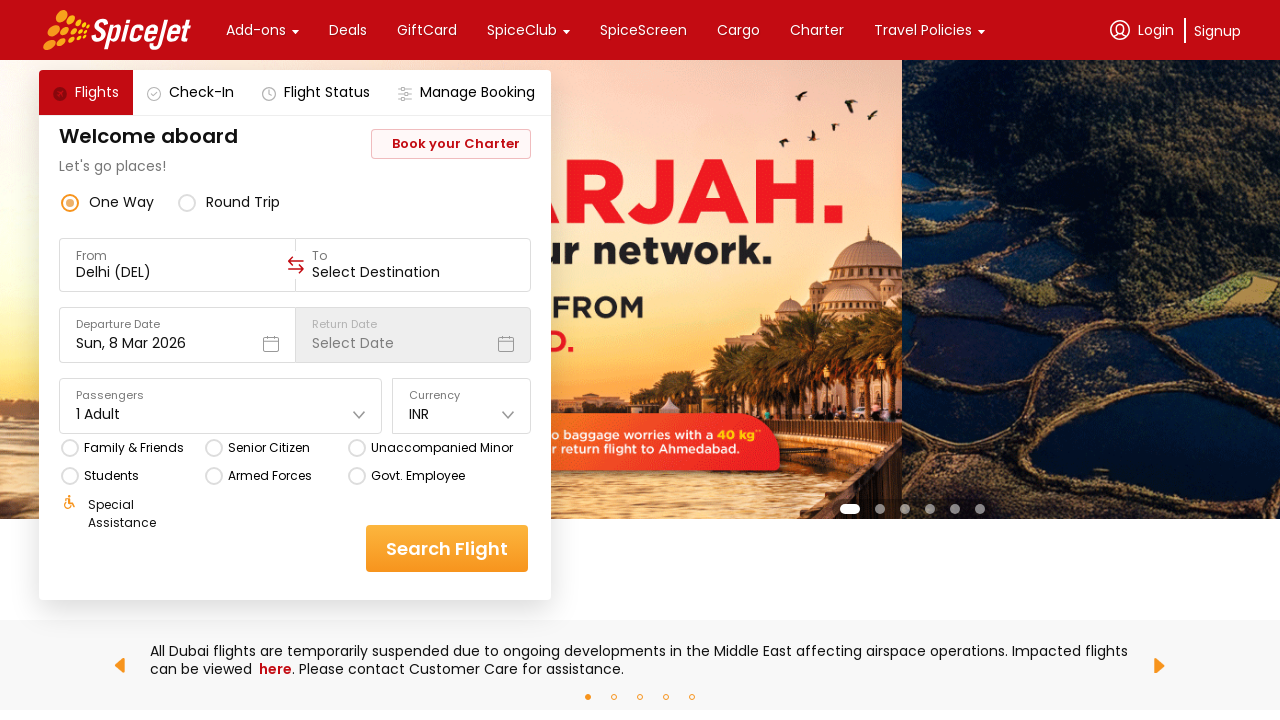

Clicked on passenger selector dropdown showing '1 Adult' at (98, 414) on xpath=//div[contains(text(),'1 Adult')]
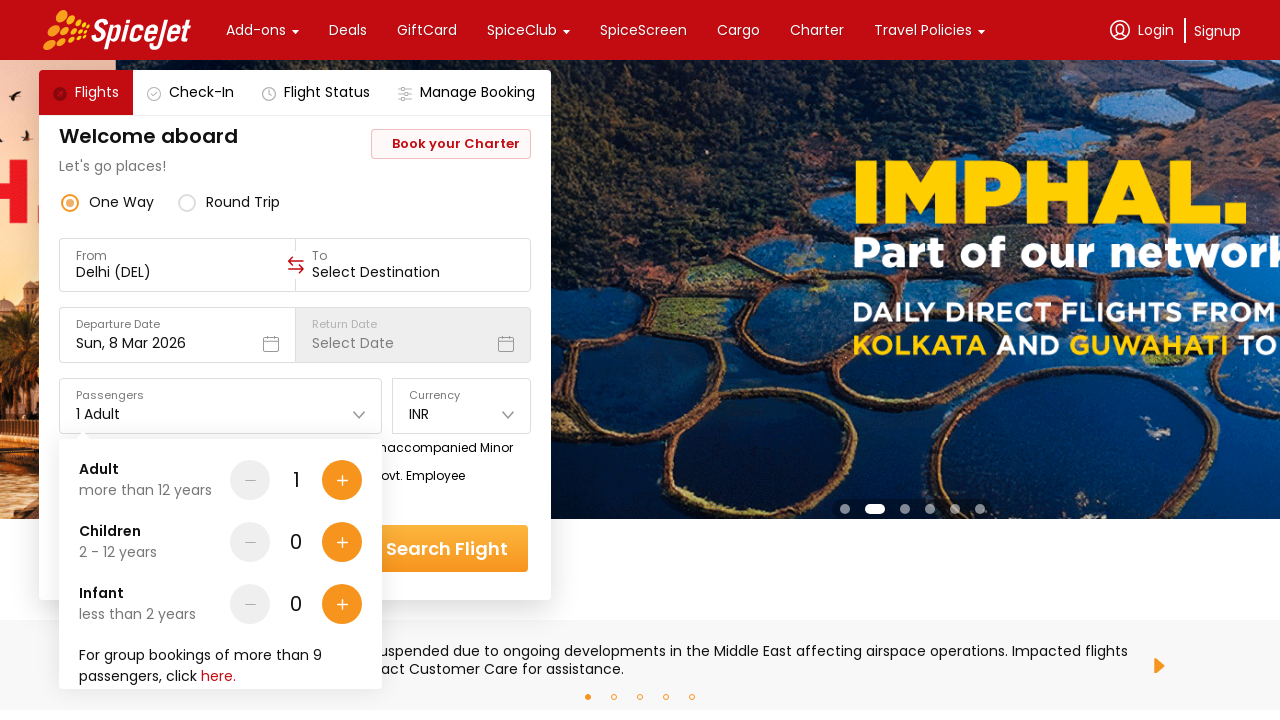

Waited for dropdown to open
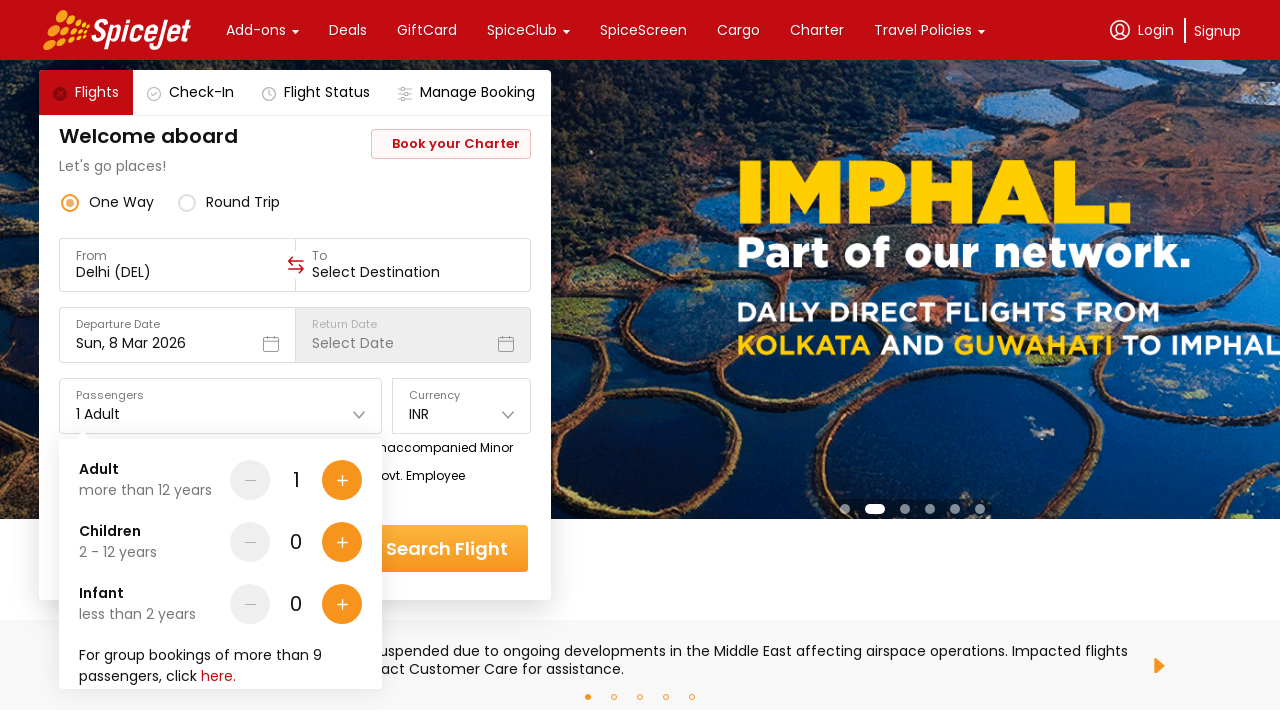

Clicked increment button to add adult (iteration 1 of 3) at (342, 480) on div[class='css-1dbjc4n r-k8qxaj r-d9fdf6'] div:nth-child(1) div:nth-child(2) div
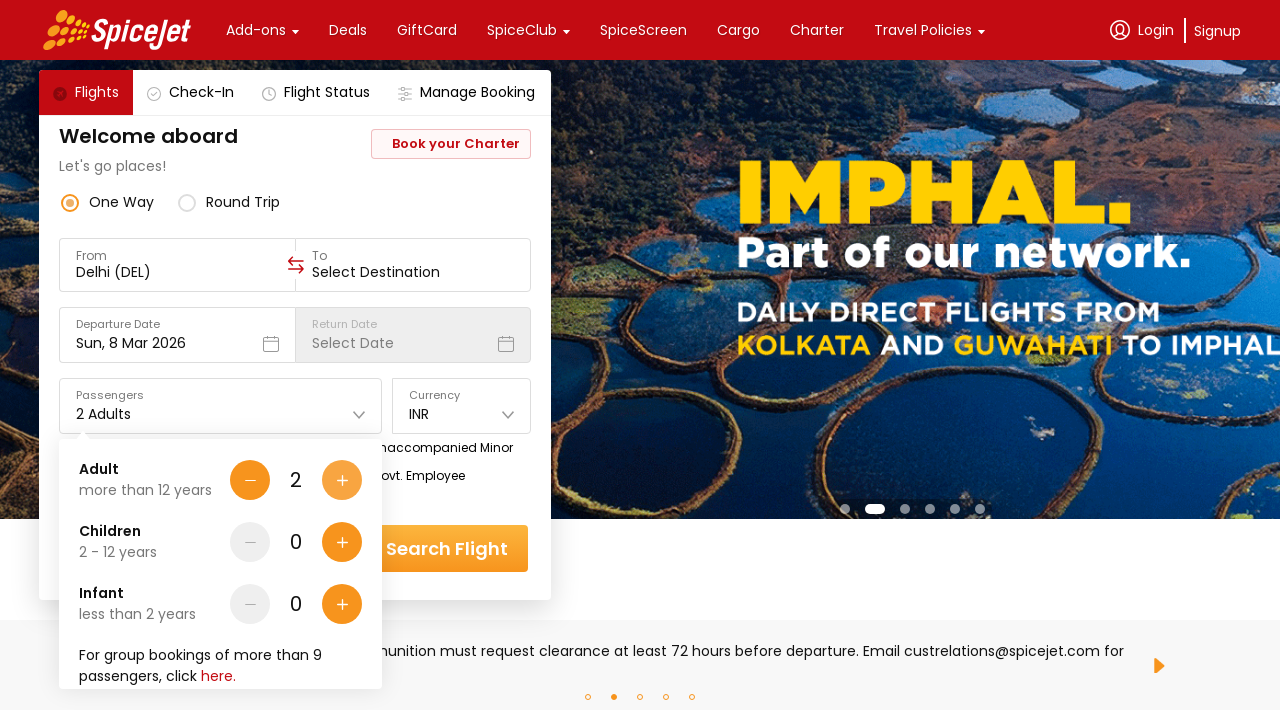

Waited for UI update after adding adult (iteration 1 of 3)
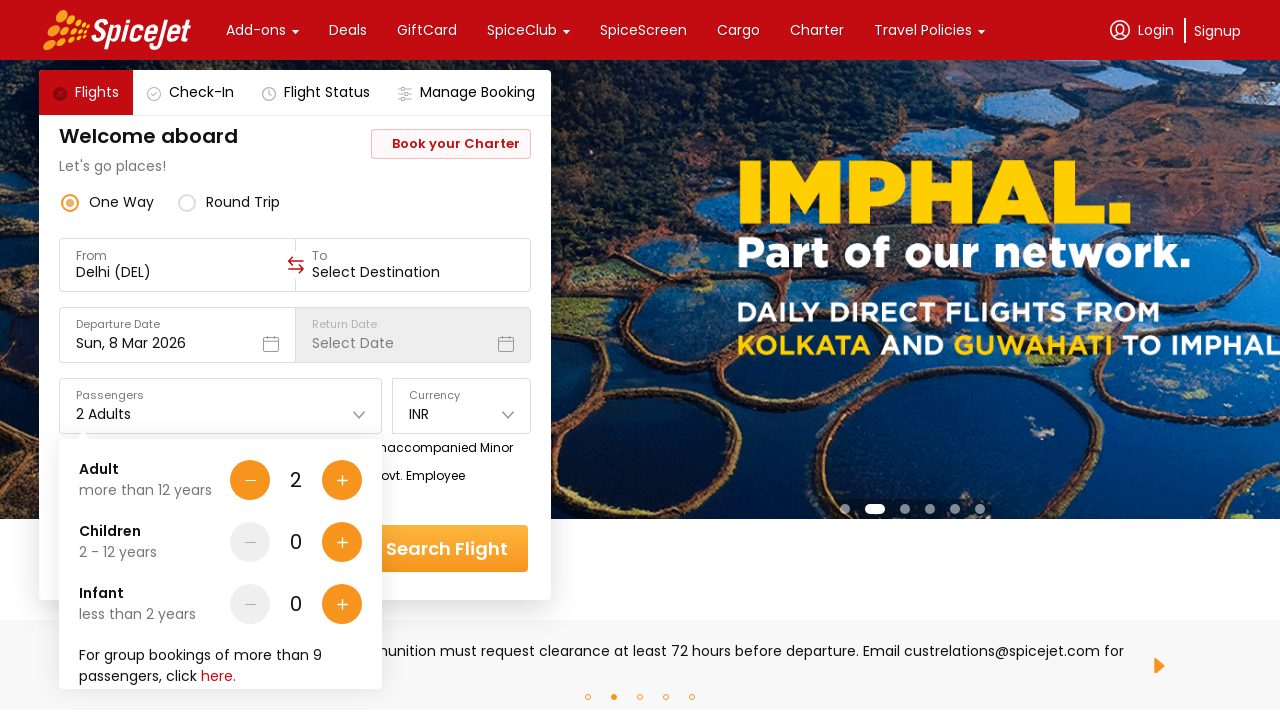

Clicked increment button to add adult (iteration 2 of 3) at (342, 480) on div[class='css-1dbjc4n r-k8qxaj r-d9fdf6'] div:nth-child(1) div:nth-child(2) div
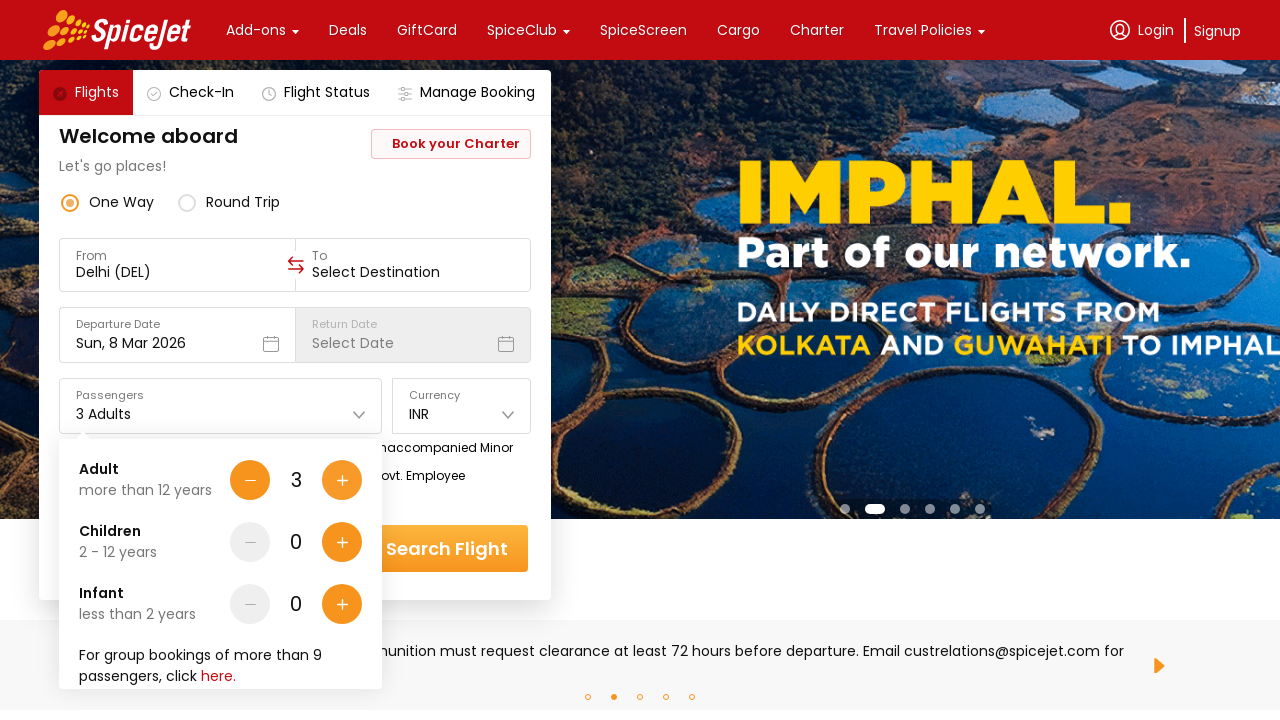

Waited for UI update after adding adult (iteration 2 of 3)
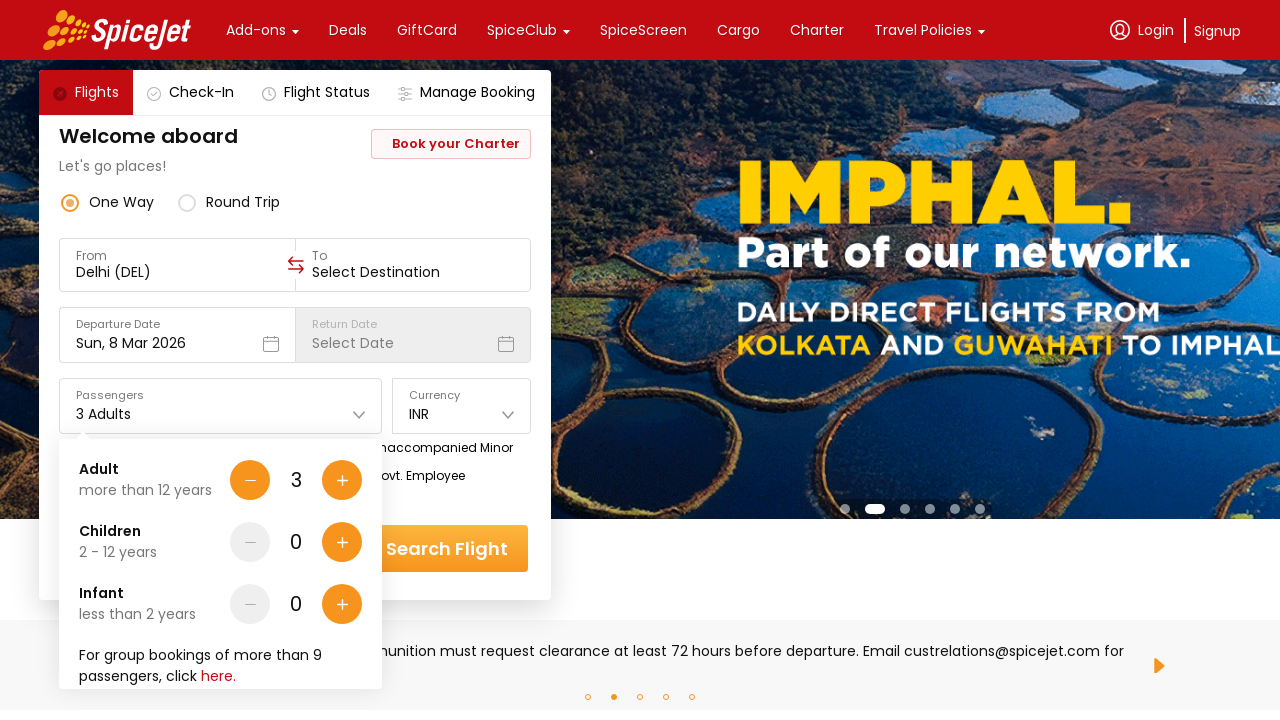

Clicked increment button to add adult (iteration 3 of 3) at (342, 480) on div[class='css-1dbjc4n r-k8qxaj r-d9fdf6'] div:nth-child(1) div:nth-child(2) div
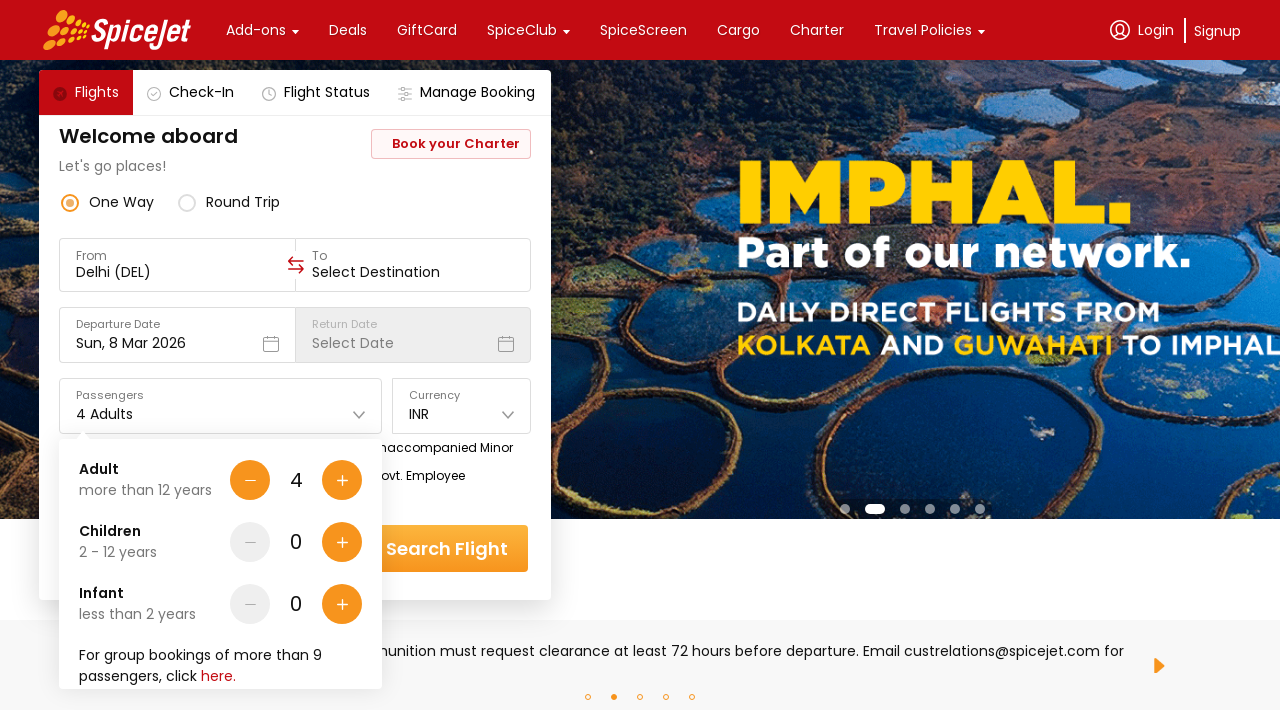

Waited for UI update after adding adult (iteration 3 of 3)
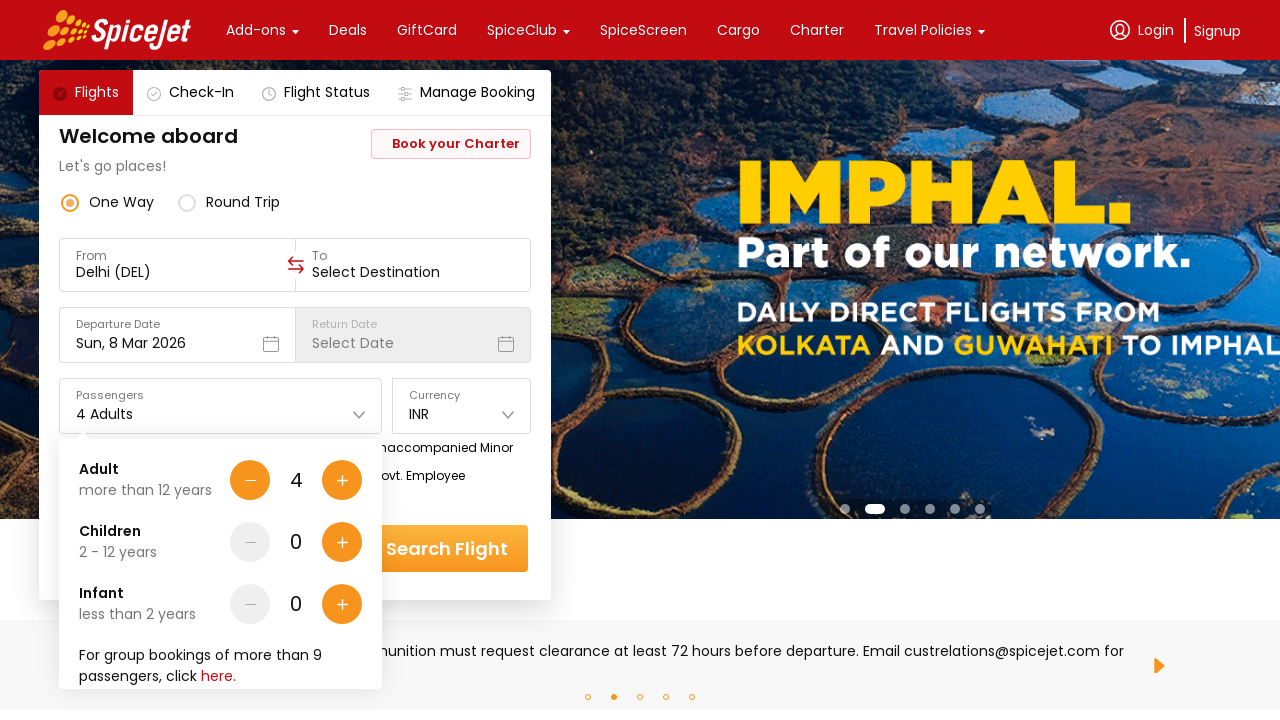

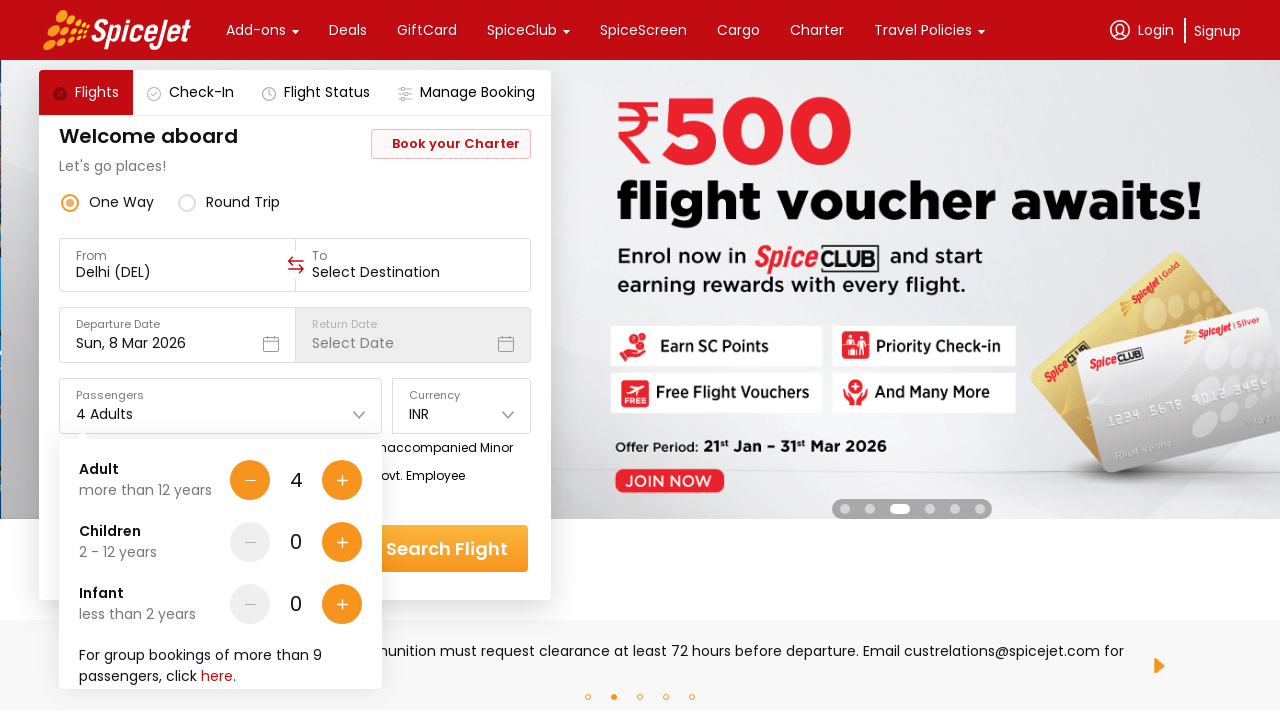